Navigates to a 17lands deck page and clicks a button with a specific CSS selector

Starting URL: https://www.17lands.com/deck/0cc1fc10e4164357a9083b9086be55e5

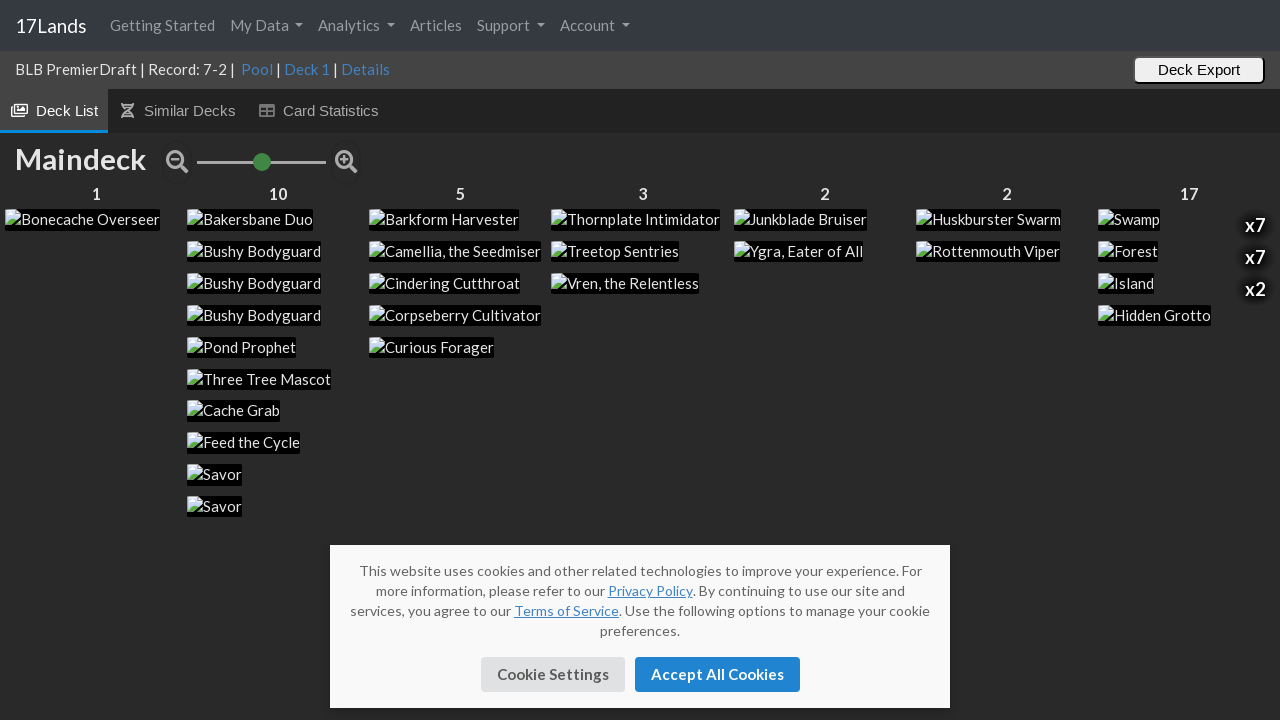

Waited for button with selector .sc-dicizt to become visible
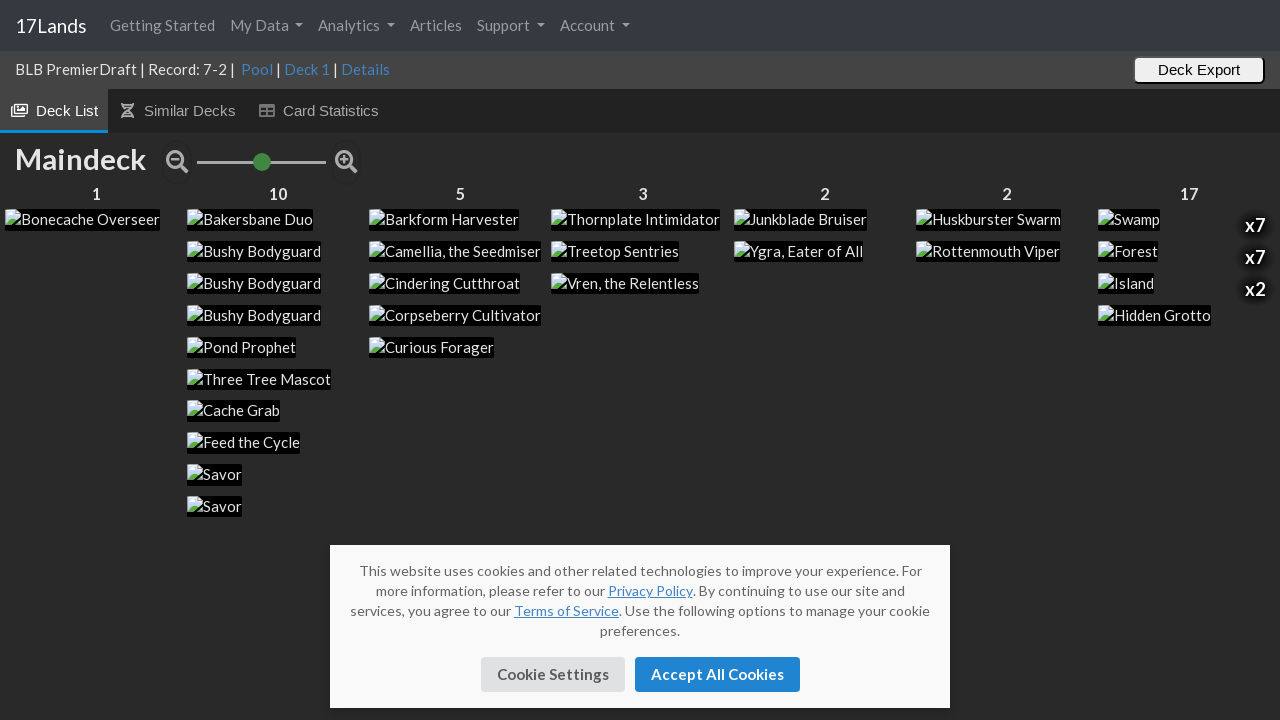

Clicked button with selector .sc-dicizt on 17lands deck page at (51, 26) on .sc-dicizt
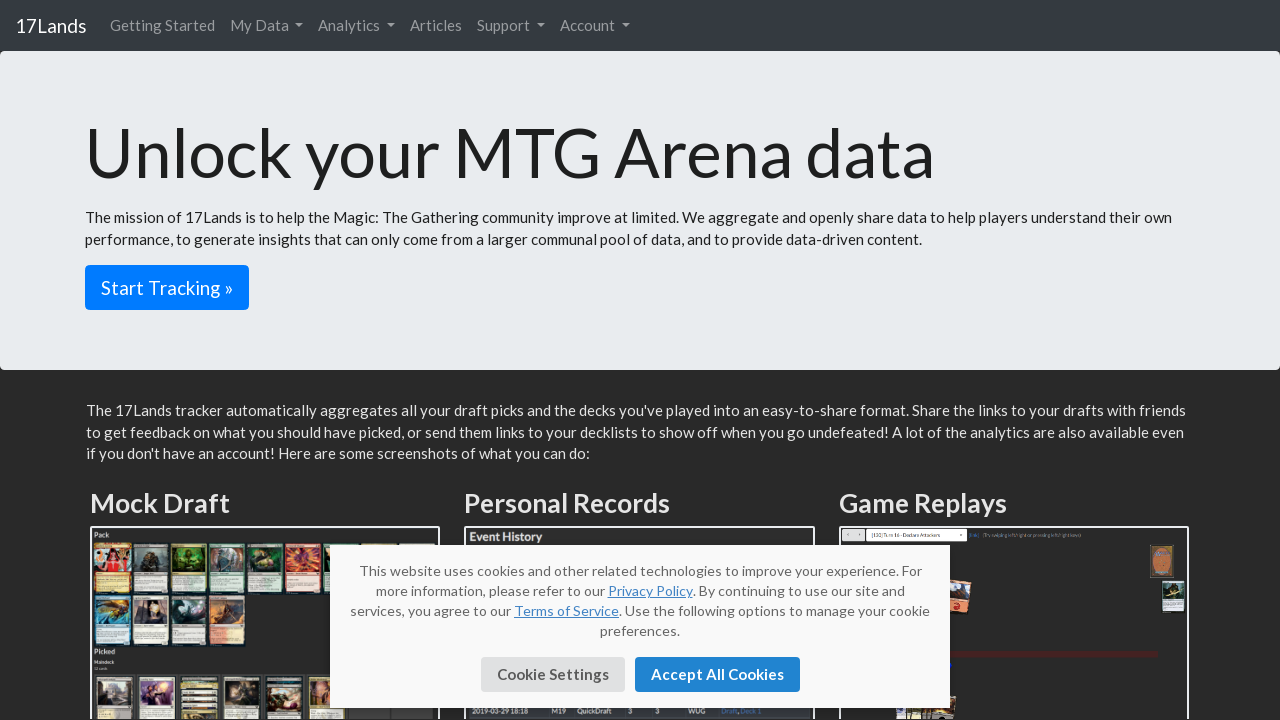

Waited 2 seconds for JavaScript execution
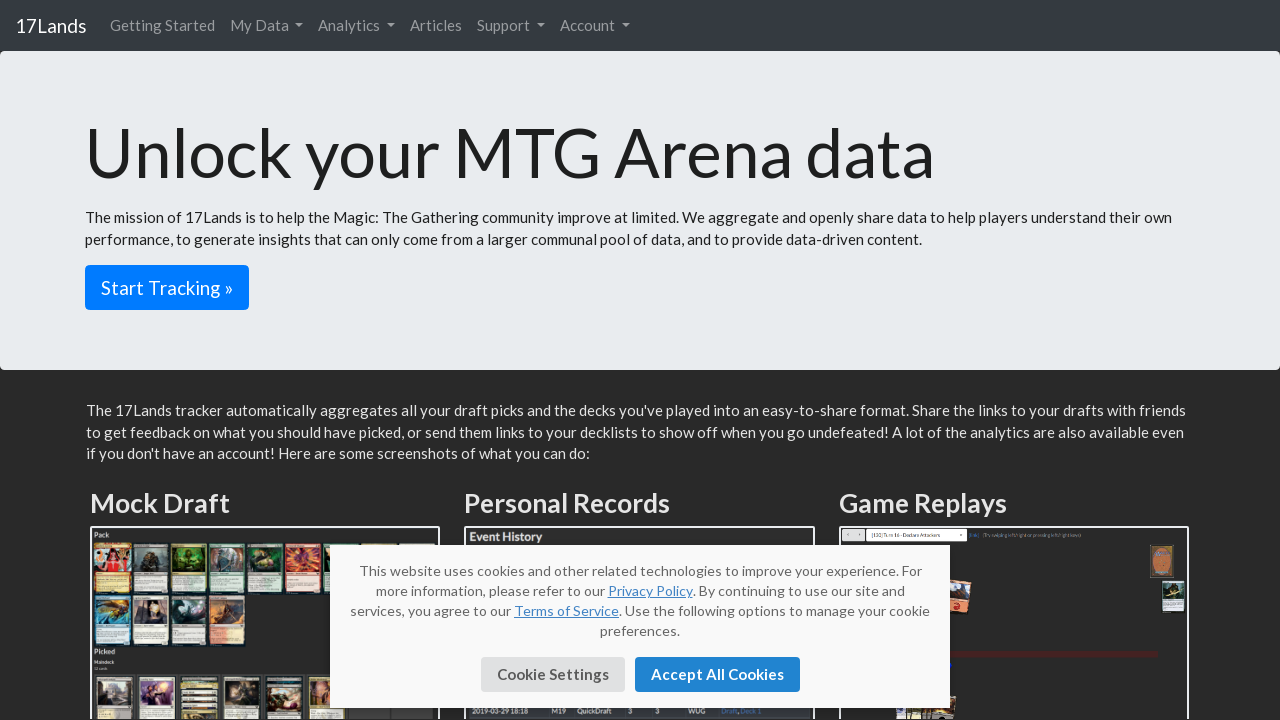

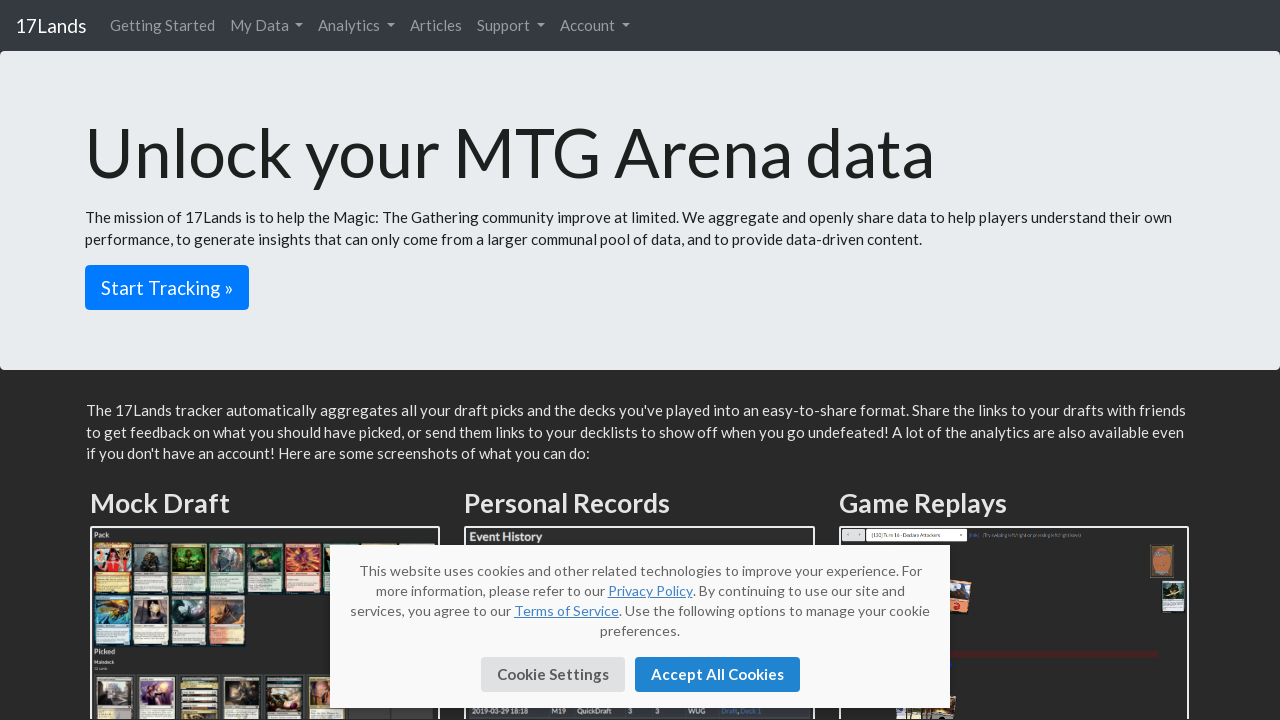